Tests dynamic controls functionality by navigating to the Dynamic Controls page, checking and removing a checkbox, verifying it's gone, then adding it back and verifying it returns.

Starting URL: https://the-internet.herokuapp.com/

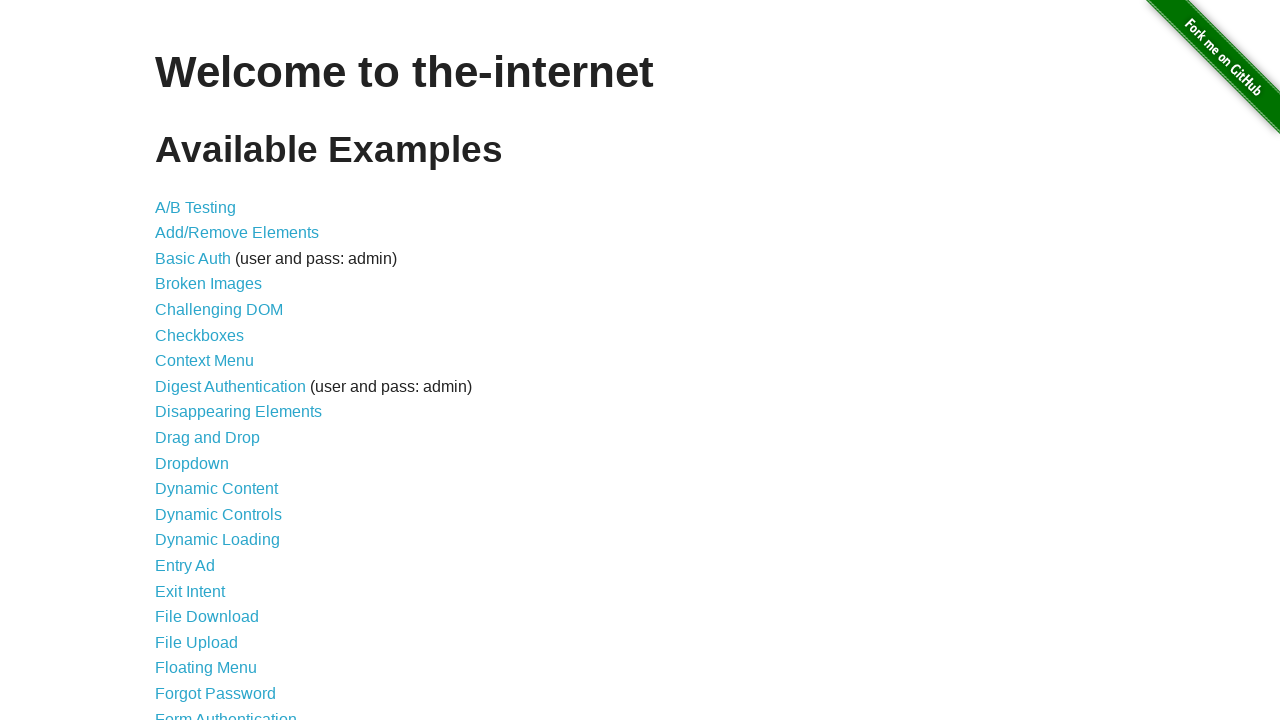

Clicked the Dynamic Controls link at (218, 514) on internal:role=link[name="Dynamic Controls"i]
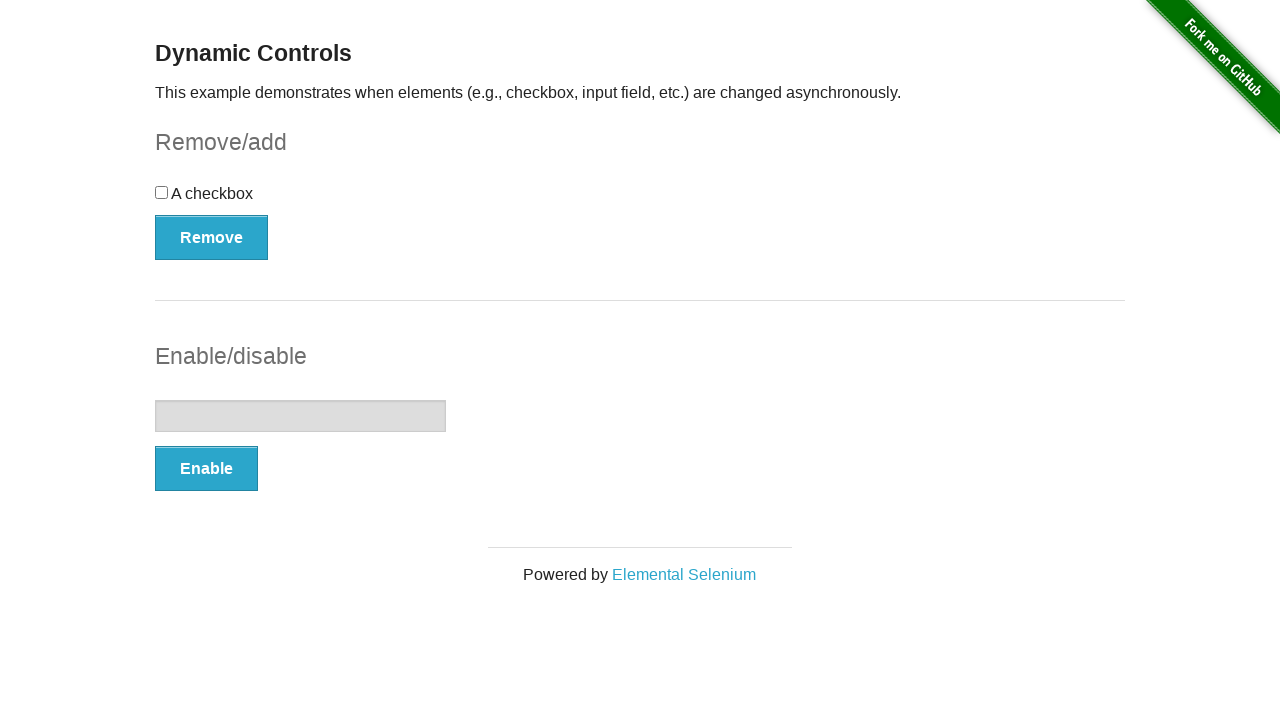

Checked the checkbox at (162, 192) on internal:role=checkbox
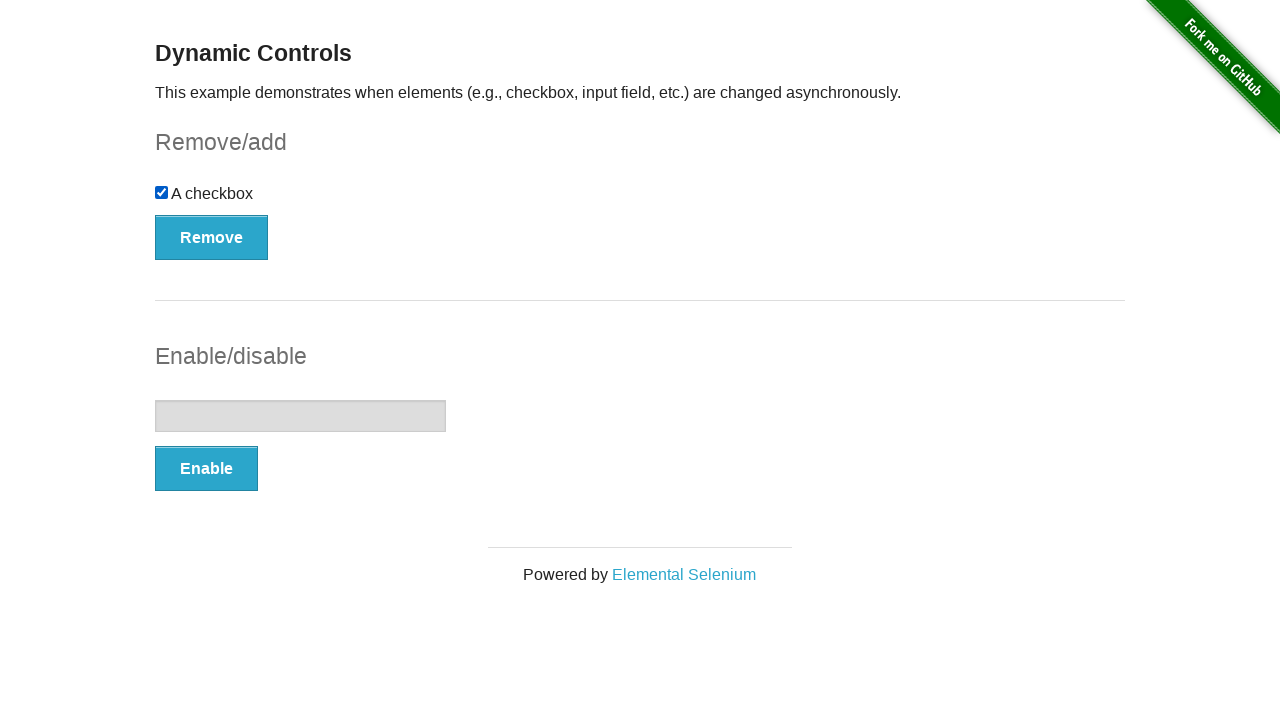

Clicked the Remove button at (212, 237) on internal:role=button[name="Remove"i]
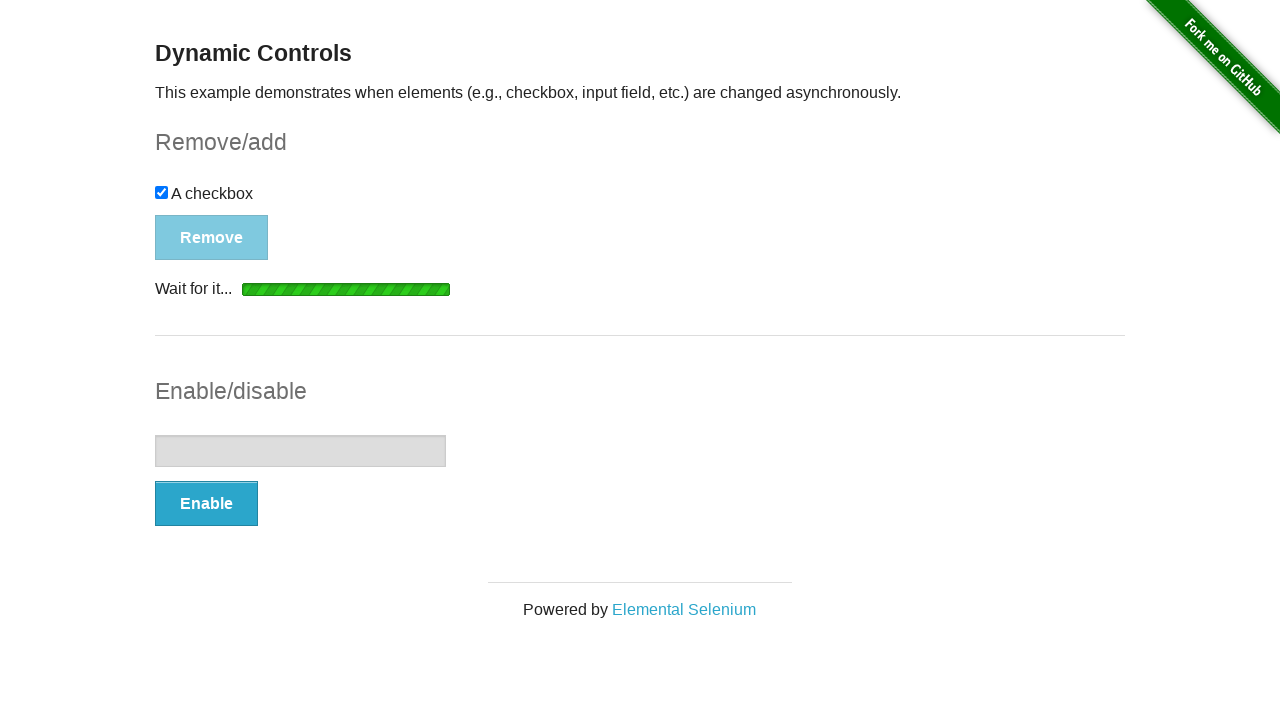

Waited for checkbox to be hidden
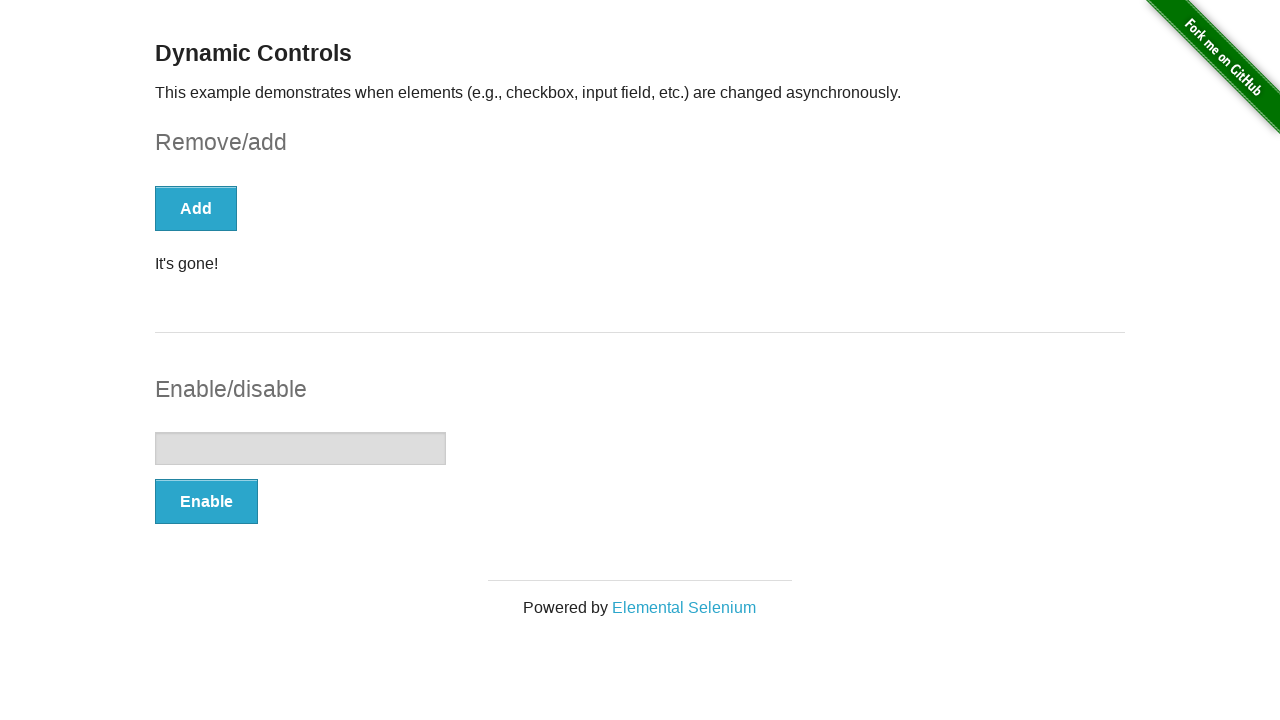

Waited for Add button to be visible
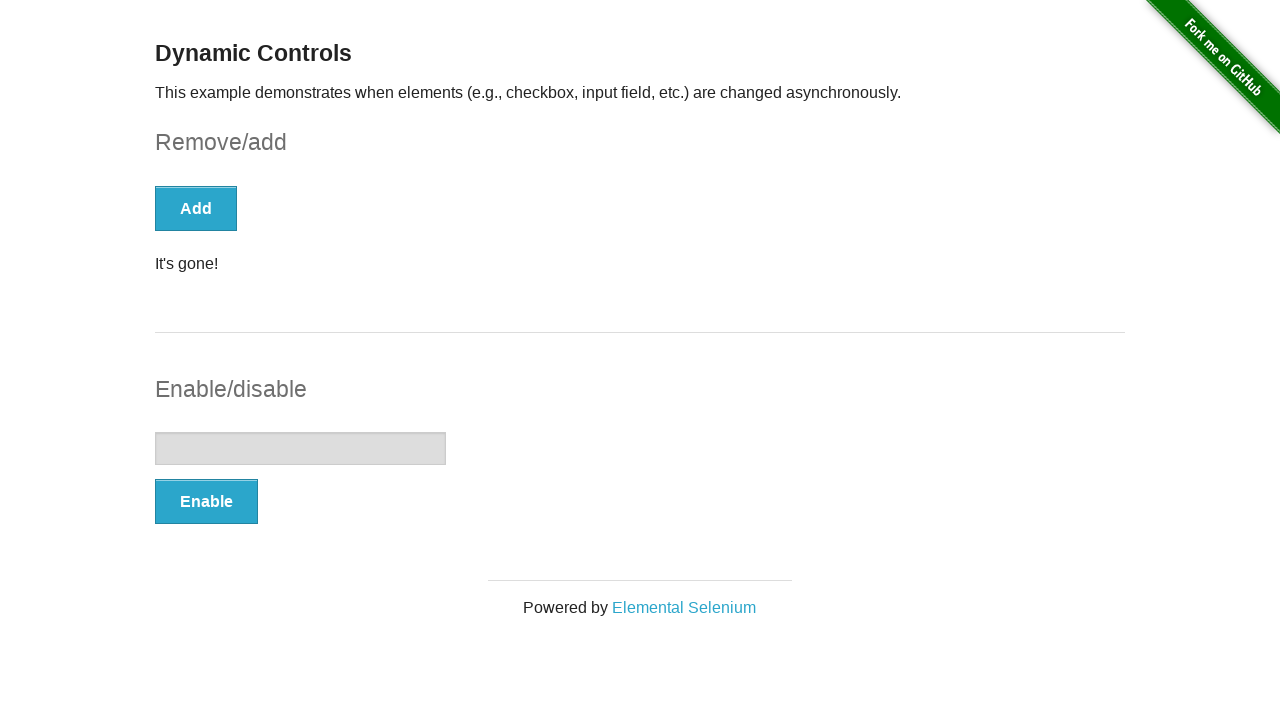

Verified "It's gone!" message is visible
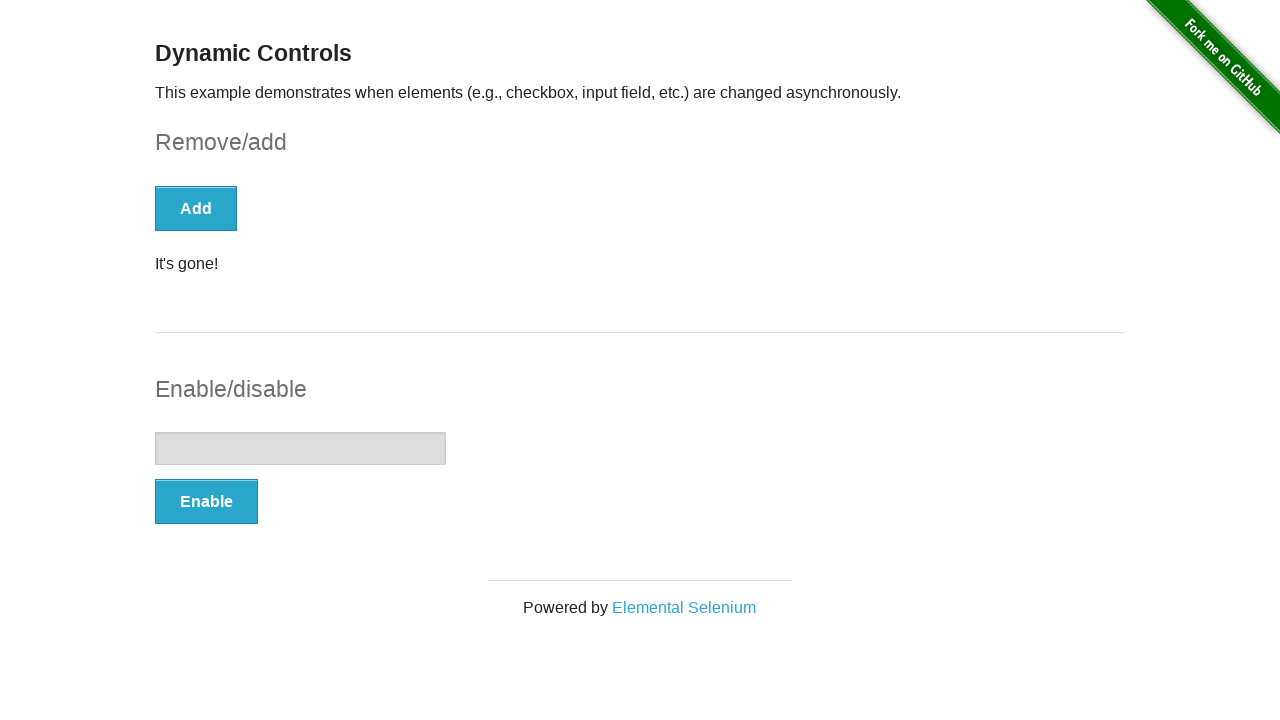

Clicked the Add button at (196, 208) on internal:role=button[name="Add"i]
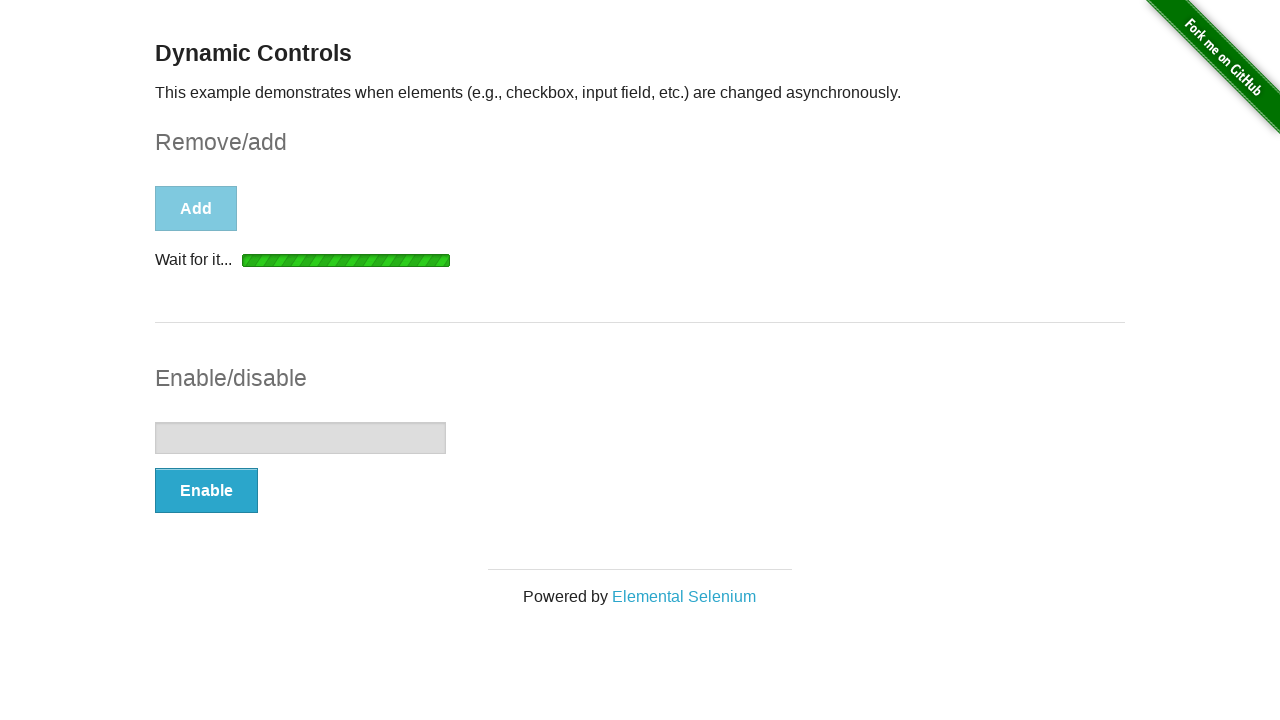

Waited for checkbox to be visible
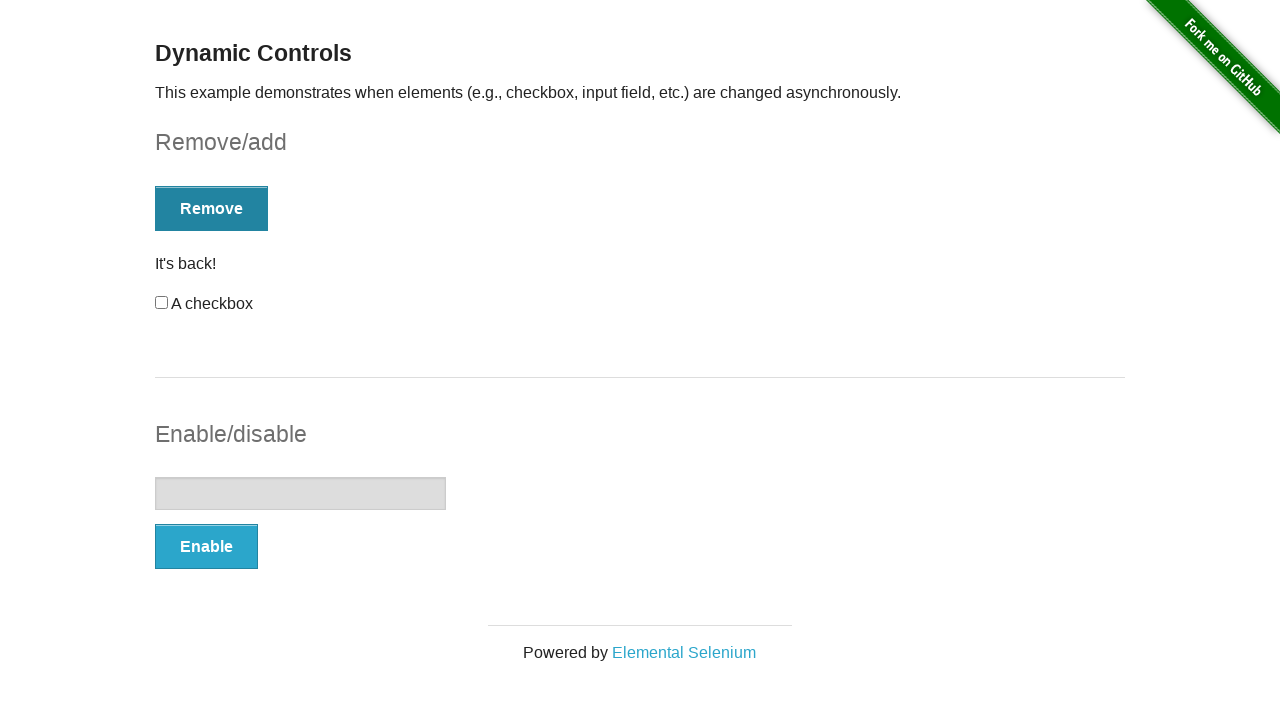

Verified "It's back!" message is visible
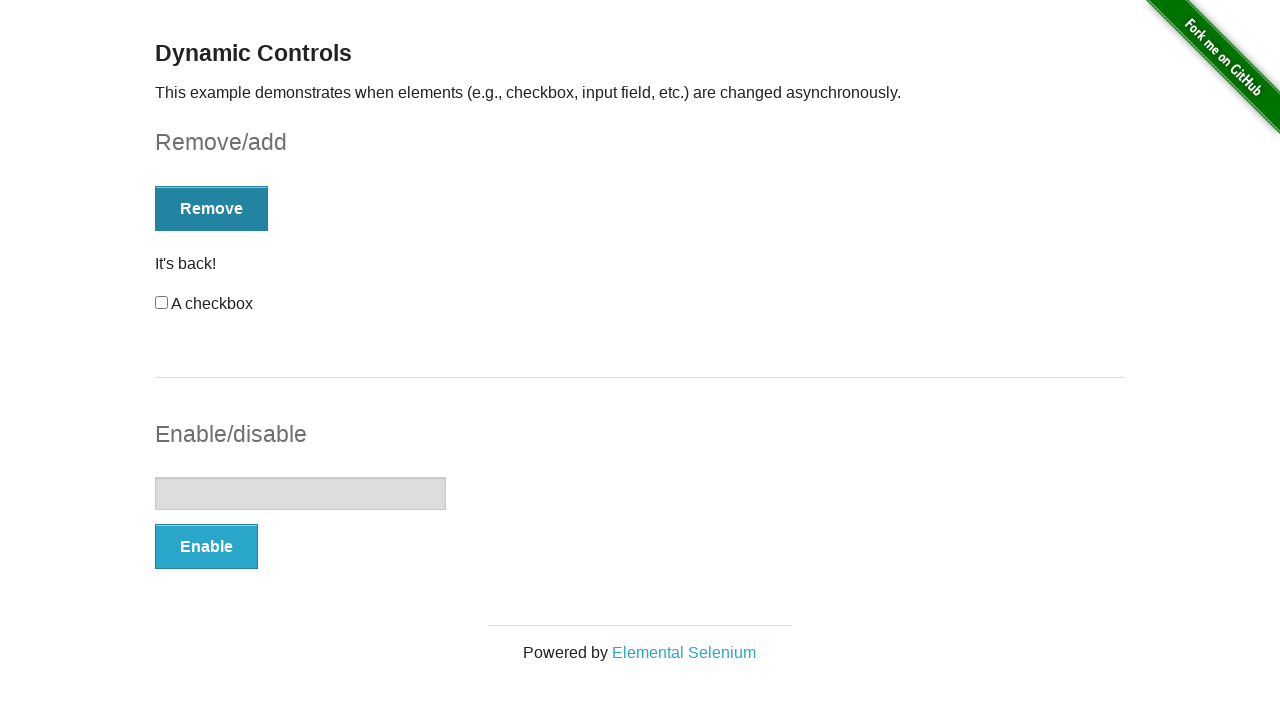

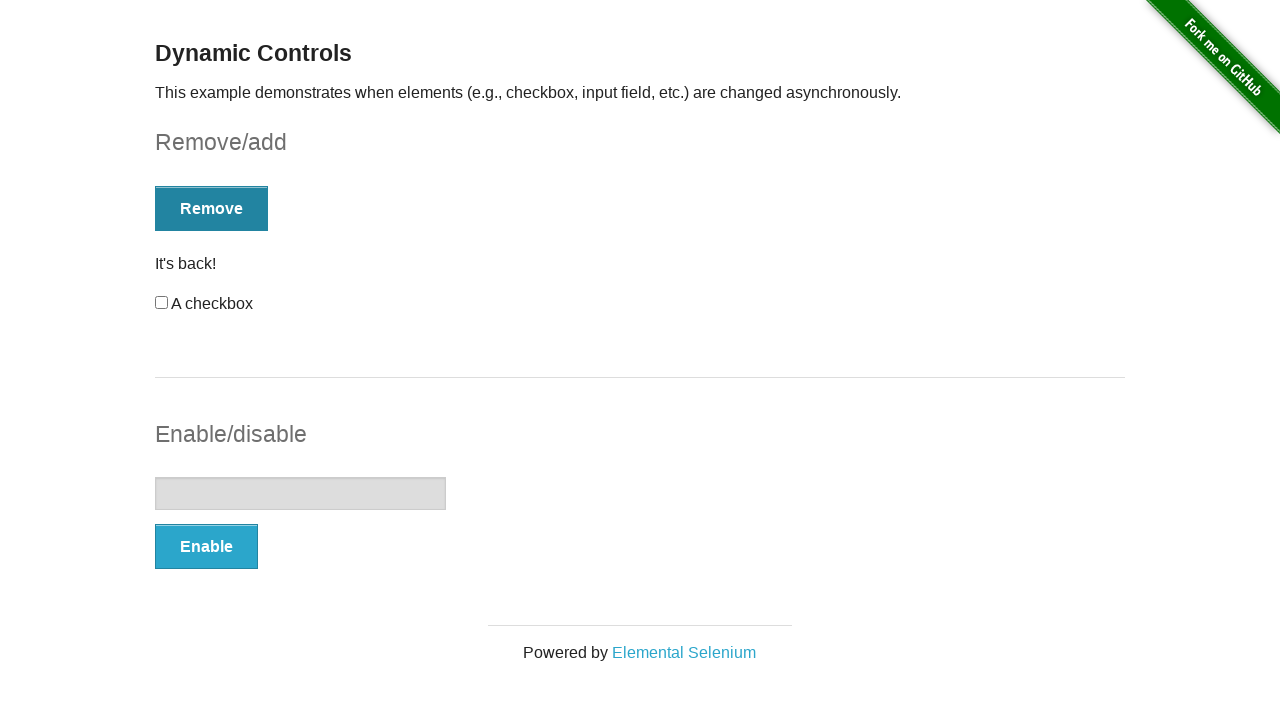